Tests form filling functionality on a practice Angular website by entering email, password, name, selecting gender and dropdown options, and submitting the form to verify success message.

Starting URL: https://rahulshettyacademy.com/angularpractice/

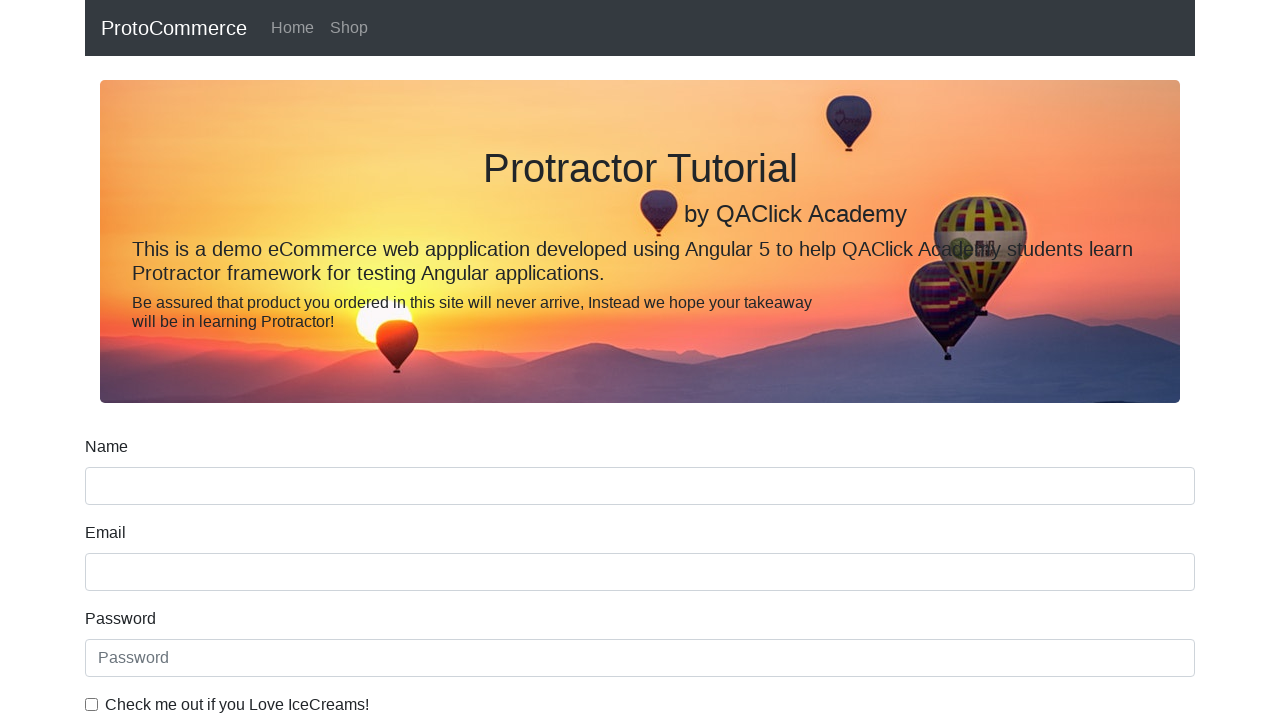

Filled email field with 'testuser742@gmail.com' on input[name='email']
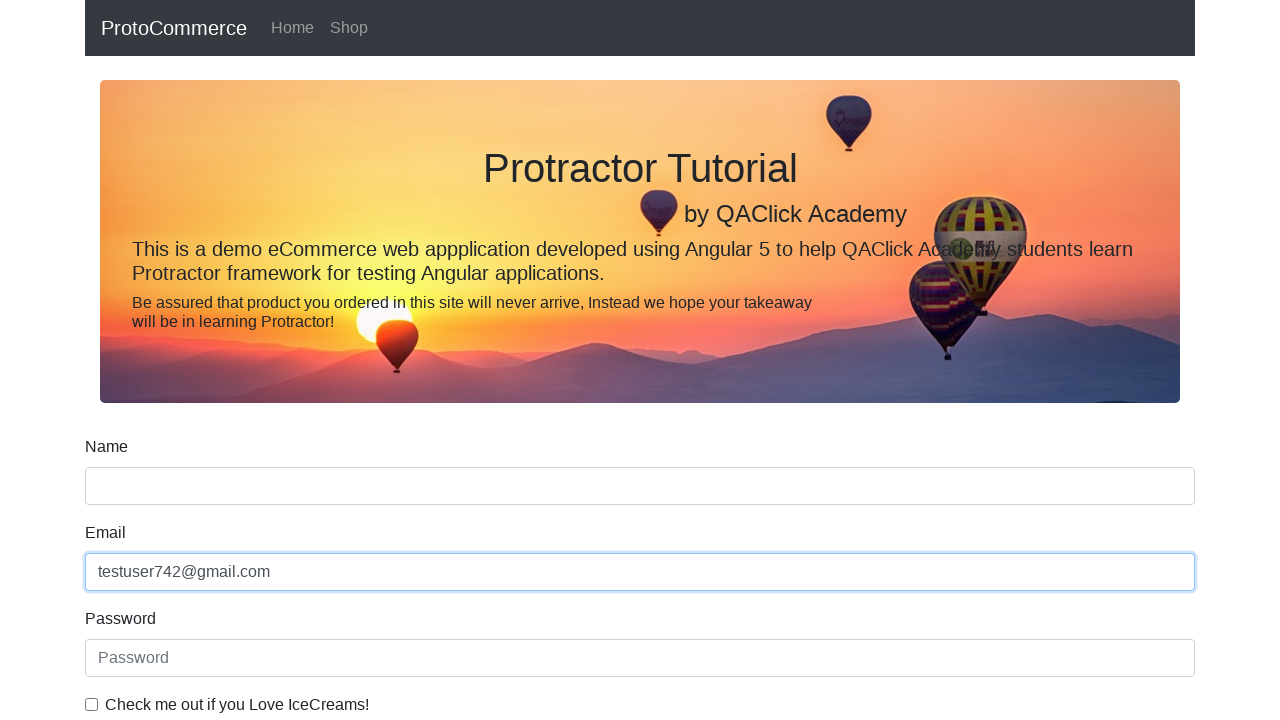

Filled password field with 'SecurePass456' on #exampleInputPassword1
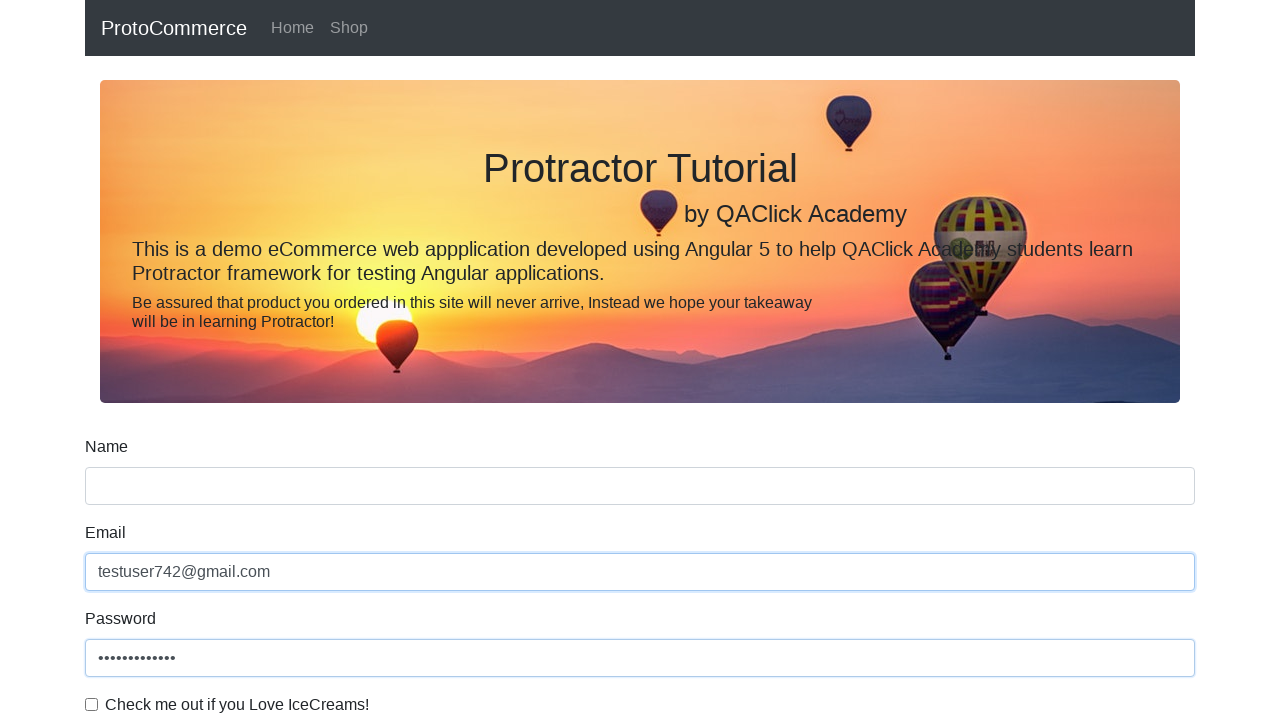

Checked the checkbox at (92, 704) on #exampleCheck1
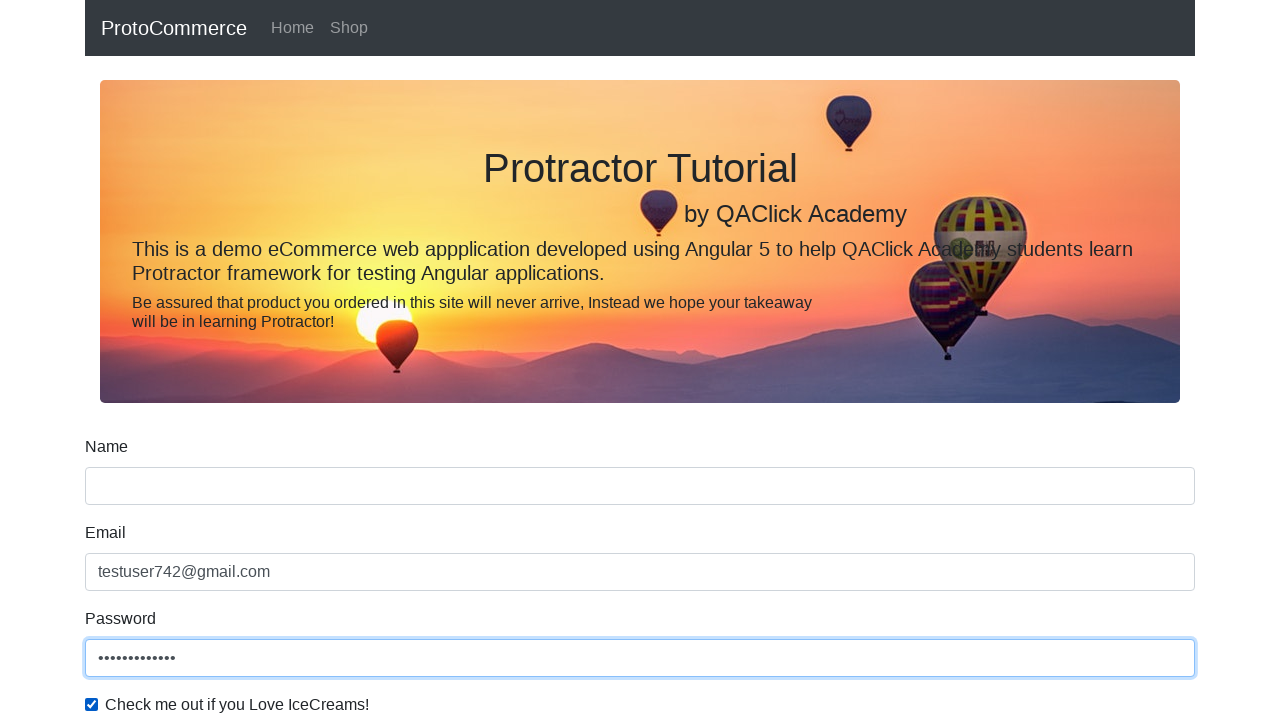

Filled name field with 'John Smith' on input[name='name']
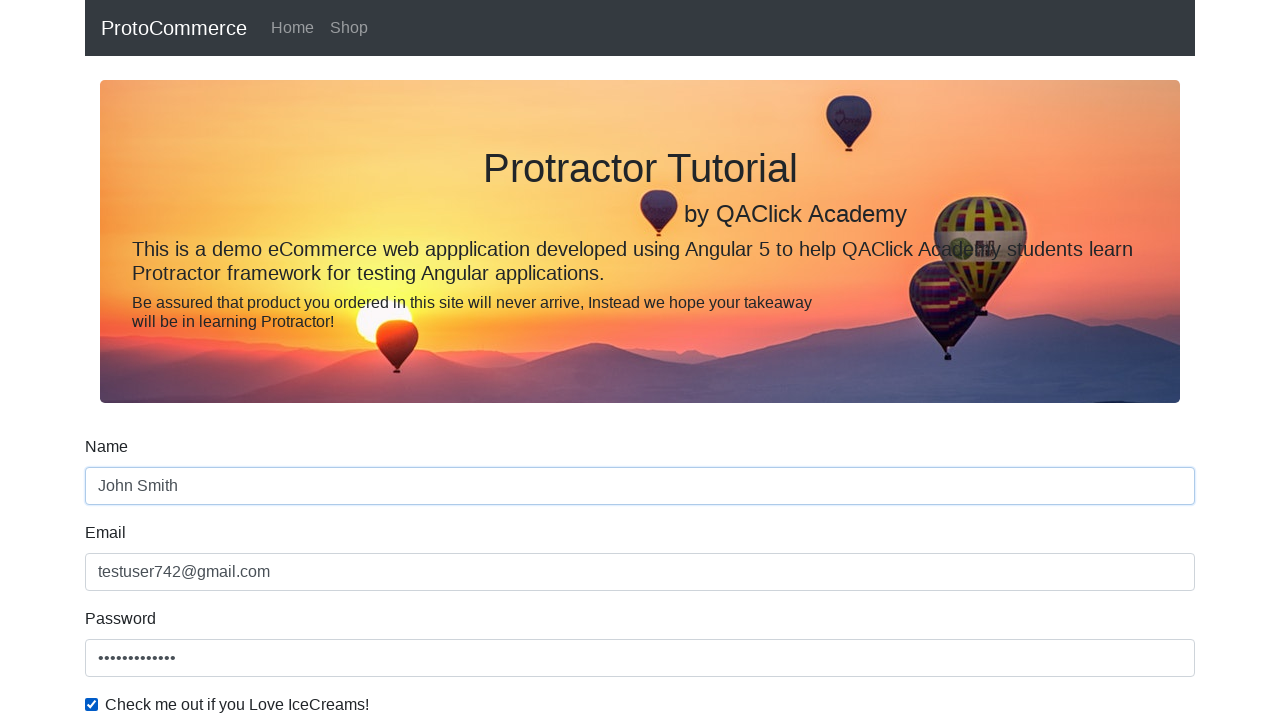

Selected gender radio button at (238, 360) on #inlineRadio1
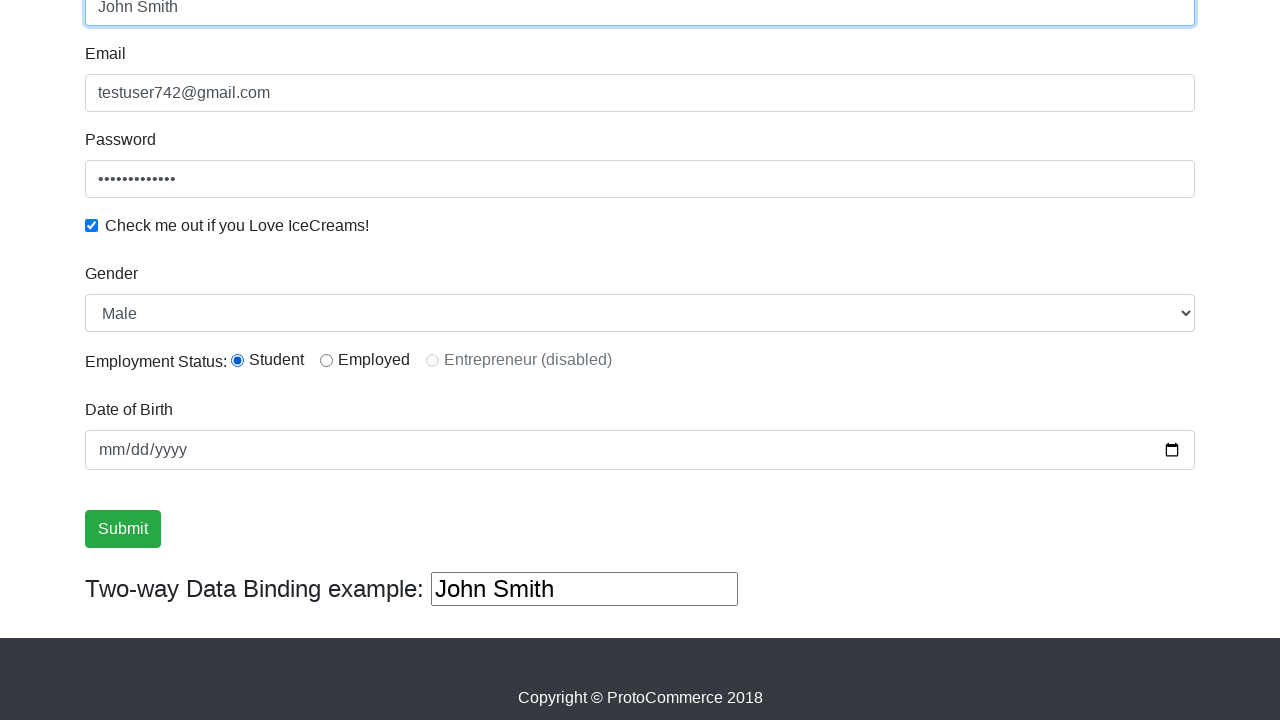

Selected 'Female' from dropdown on #exampleFormControlSelect1
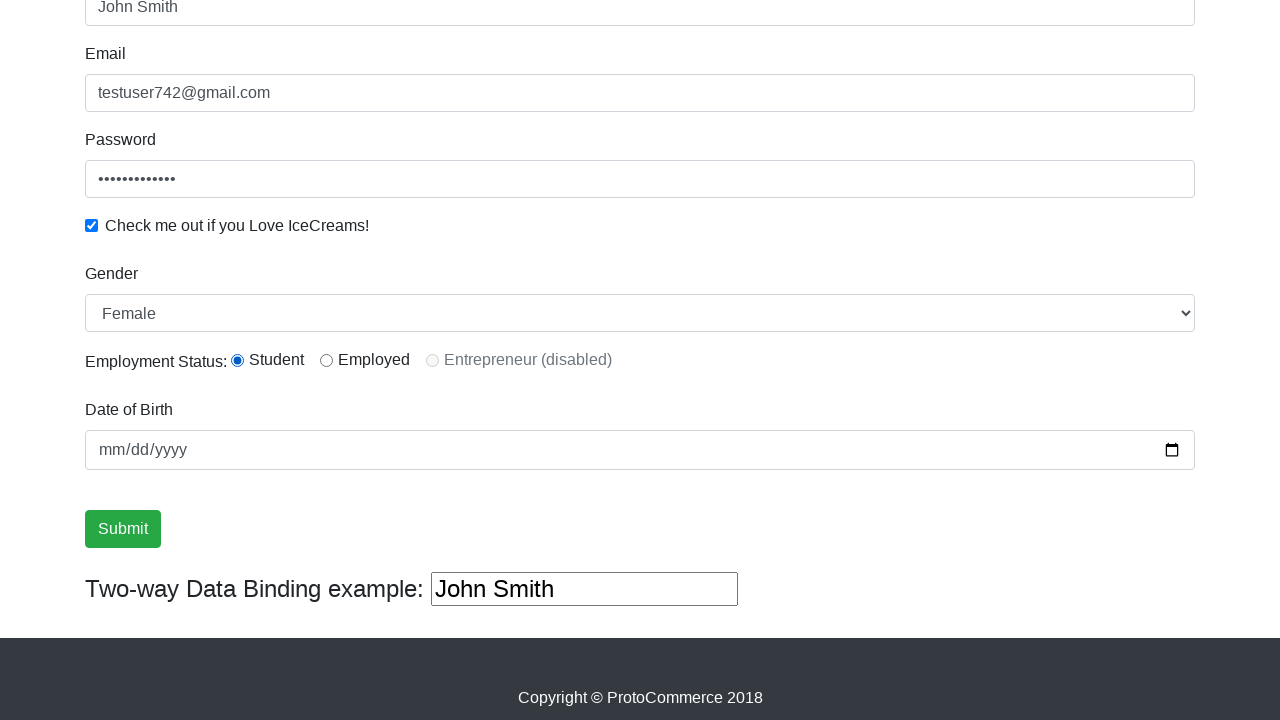

Changed dropdown to first option (Male) on #exampleFormControlSelect1
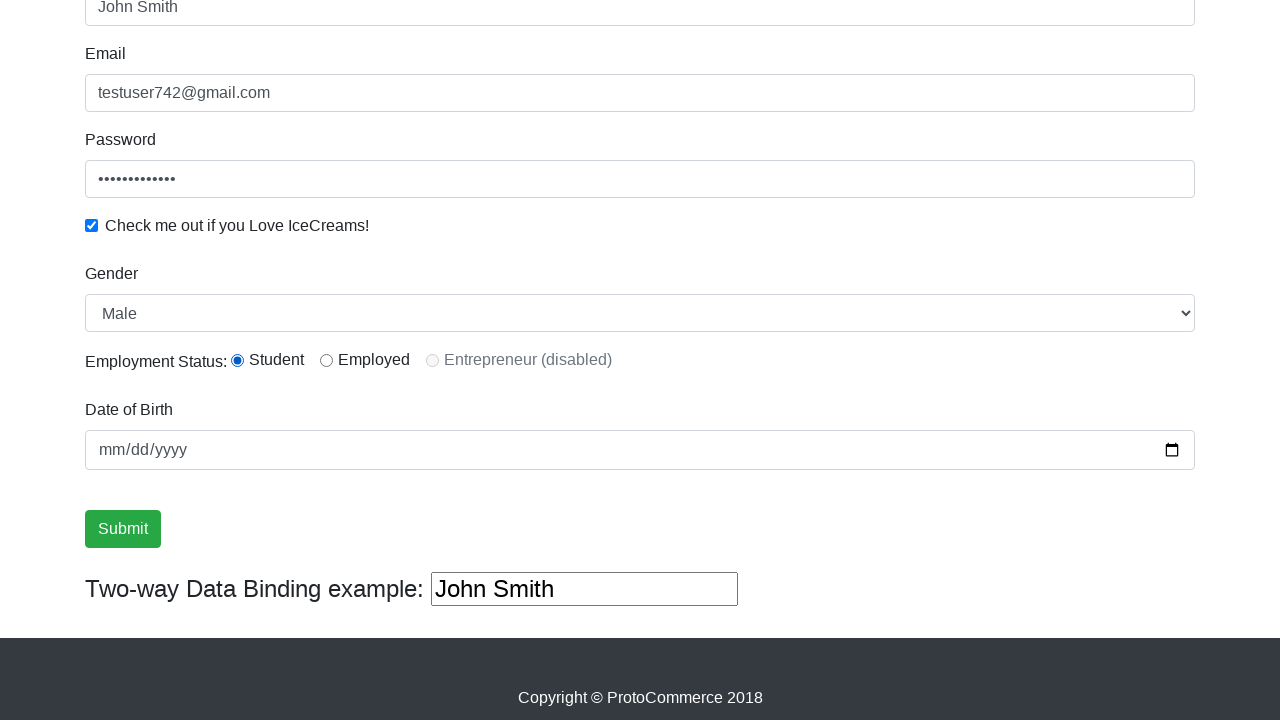

Clicked submit button to submit the form at (123, 529) on input[type='submit']
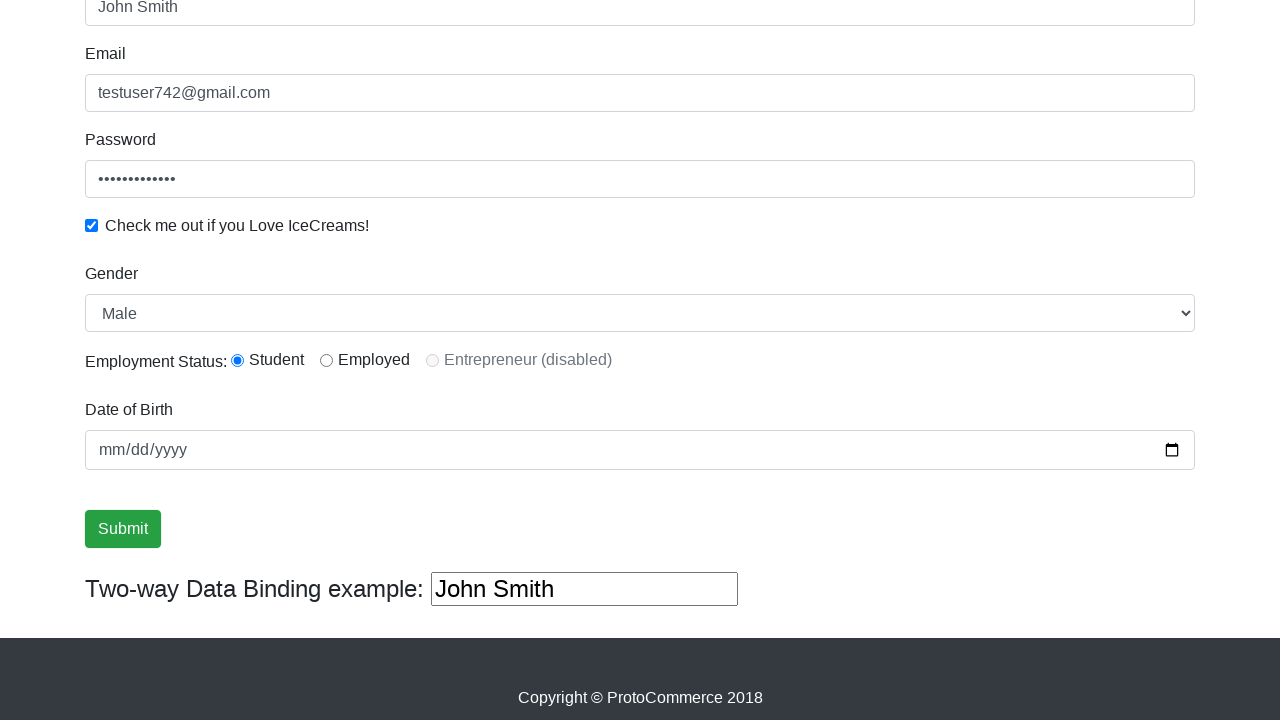

Success message appeared and was verified
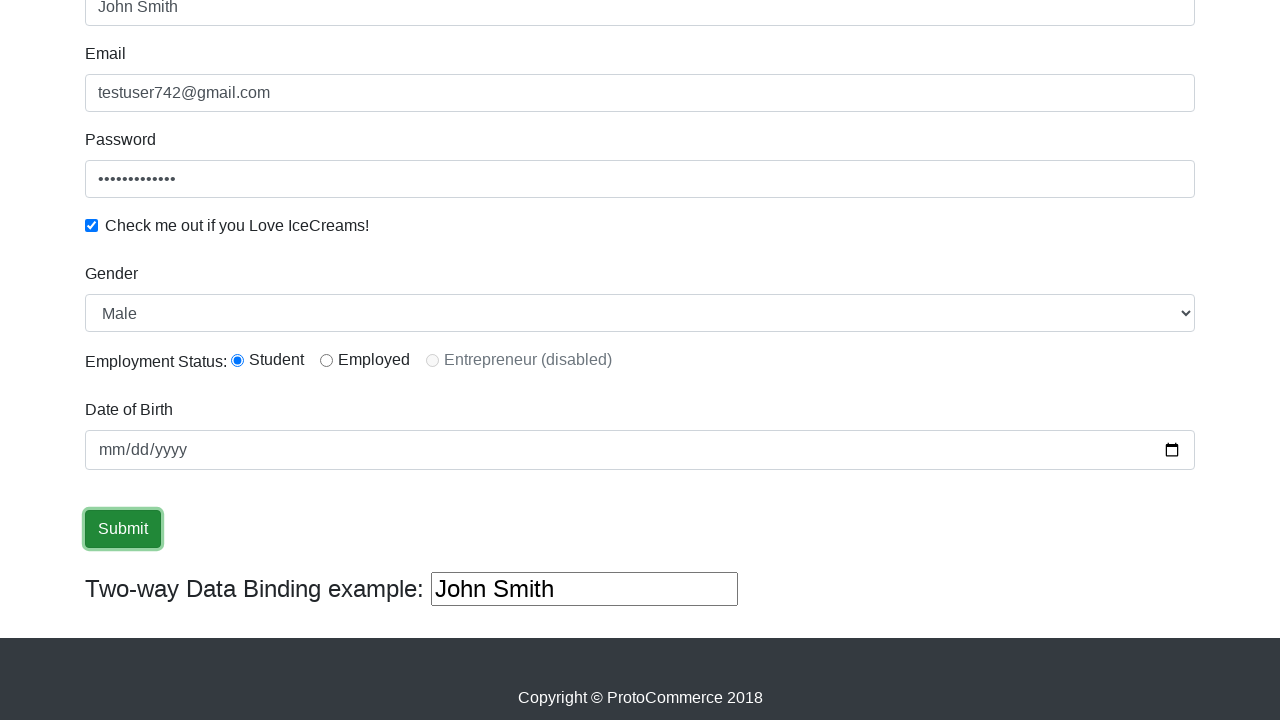

Filled third text input with 'additional text' on (//input[@type='text'])[3]
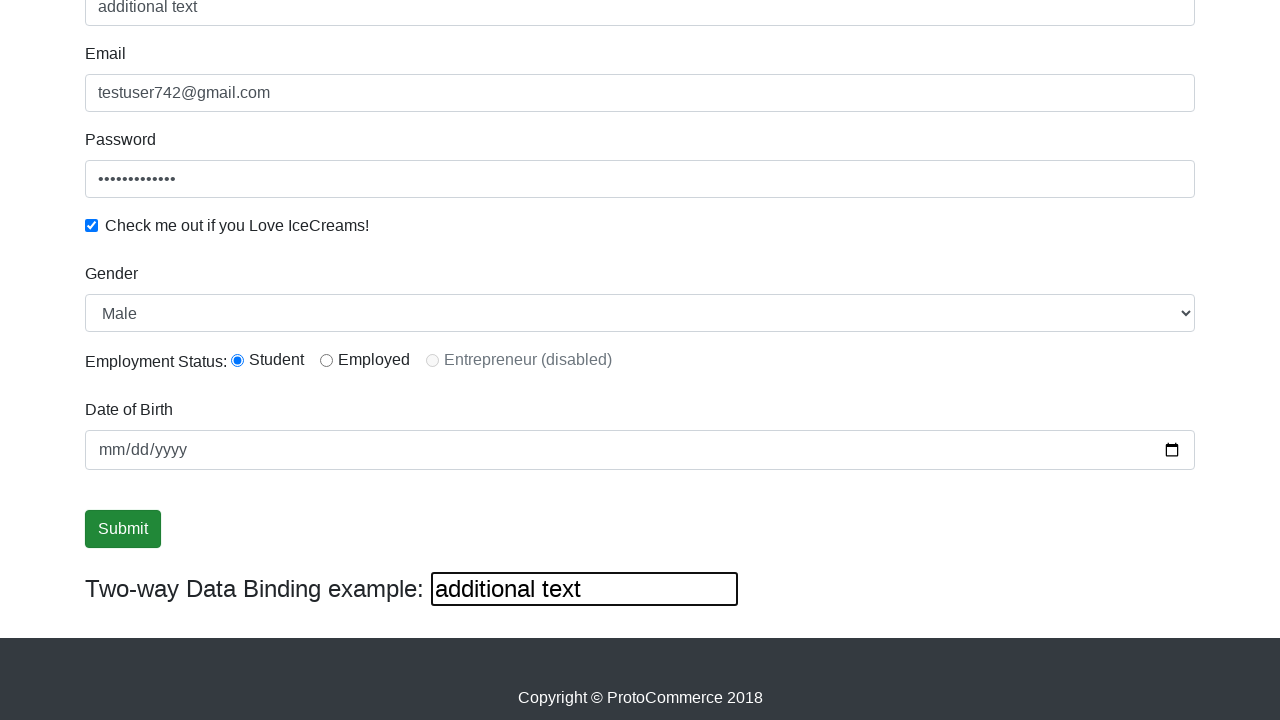

Cleared the third text input field on (//input[@type='text'])[3]
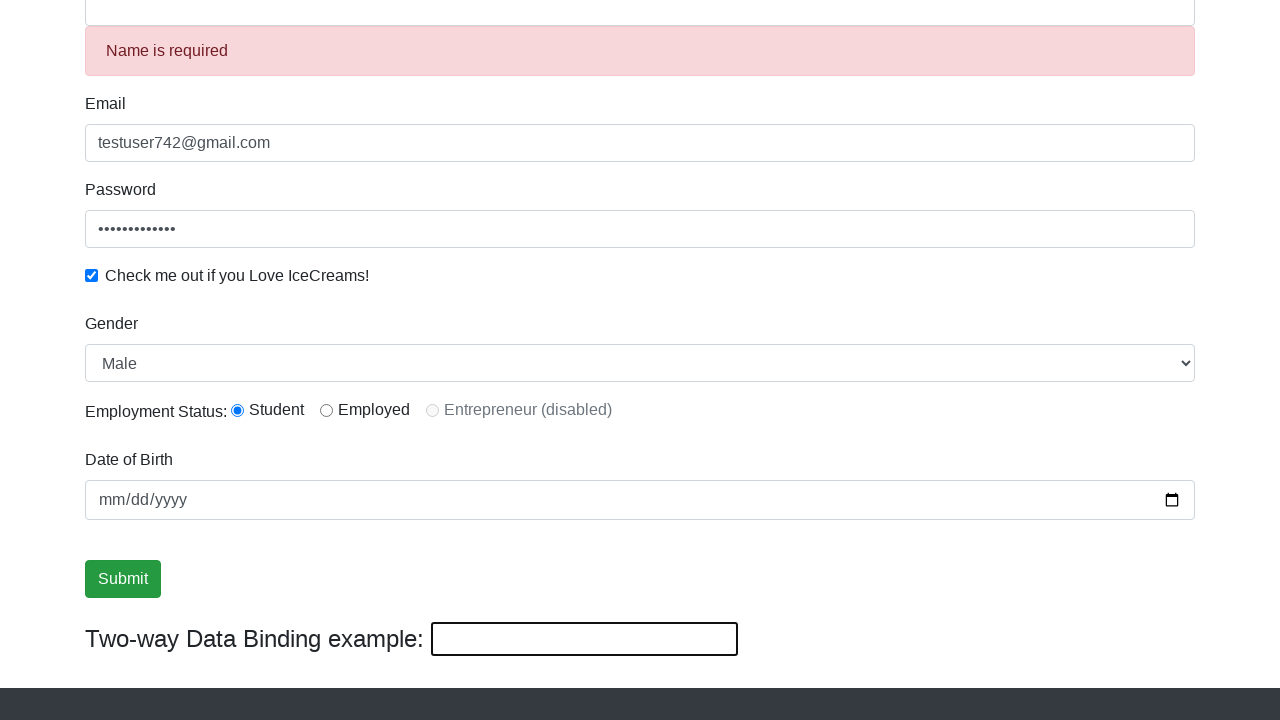

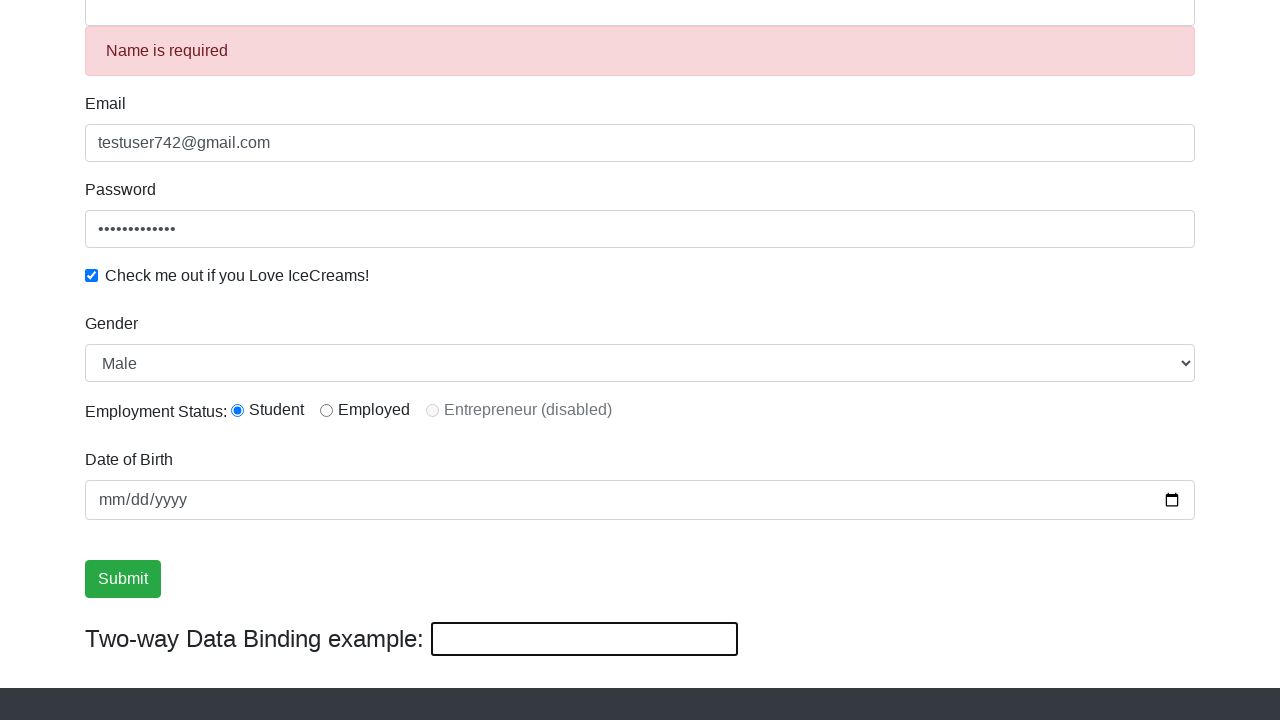